Tests autocomplete dropdown functionality by typing partial text and selecting a country from the suggestions

Starting URL: https://rahulshettyacademy.com/dropdownsPractise/

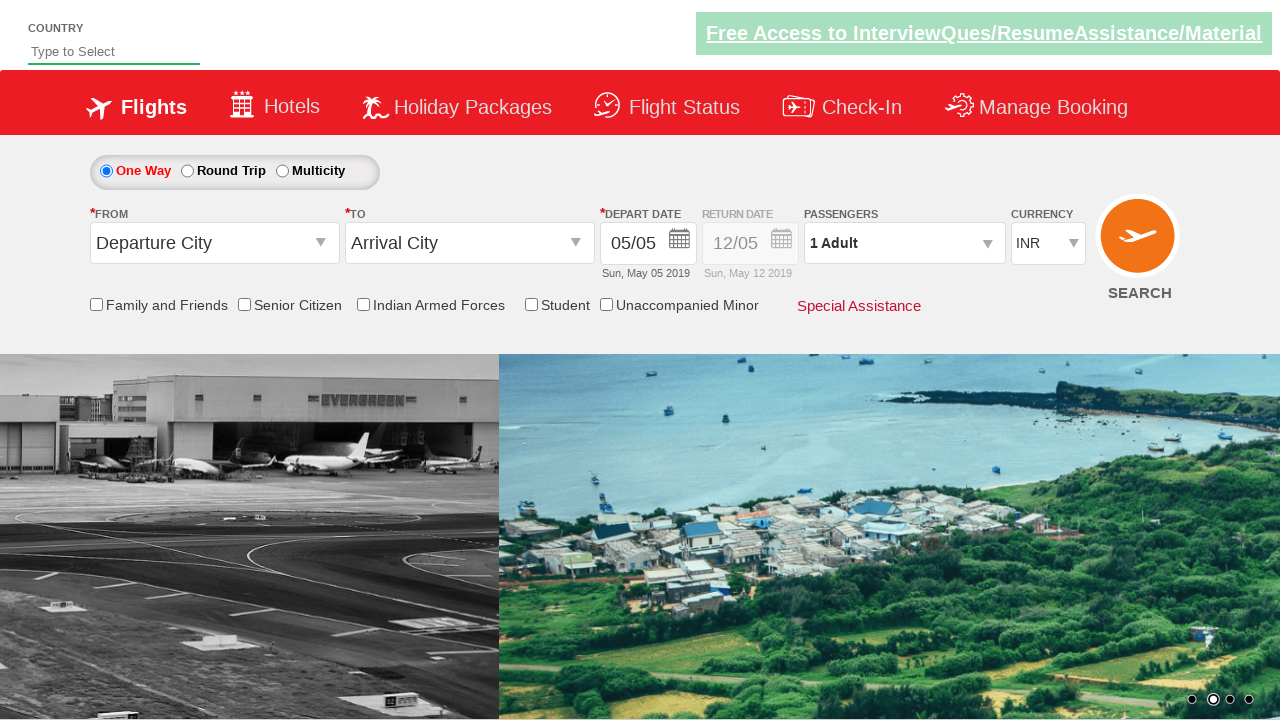

Filled autocomplete field with 'ind' to search for countries on #autosuggest
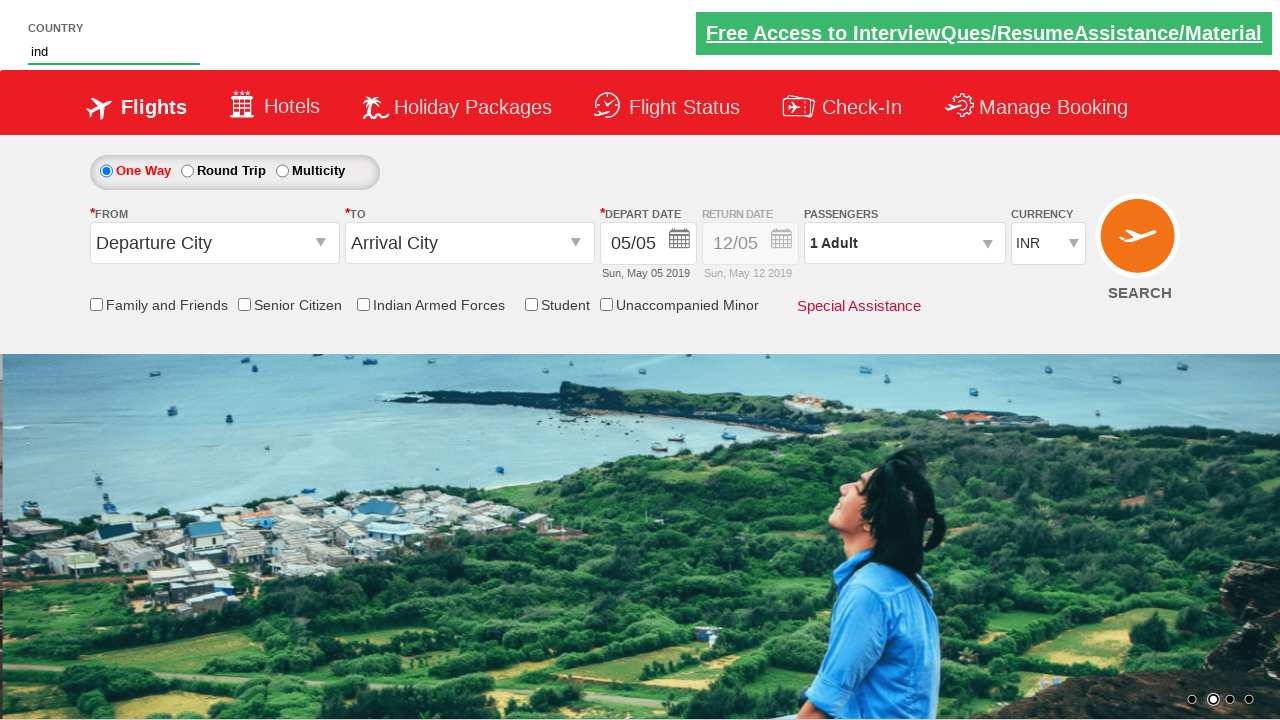

Dropdown suggestions appeared
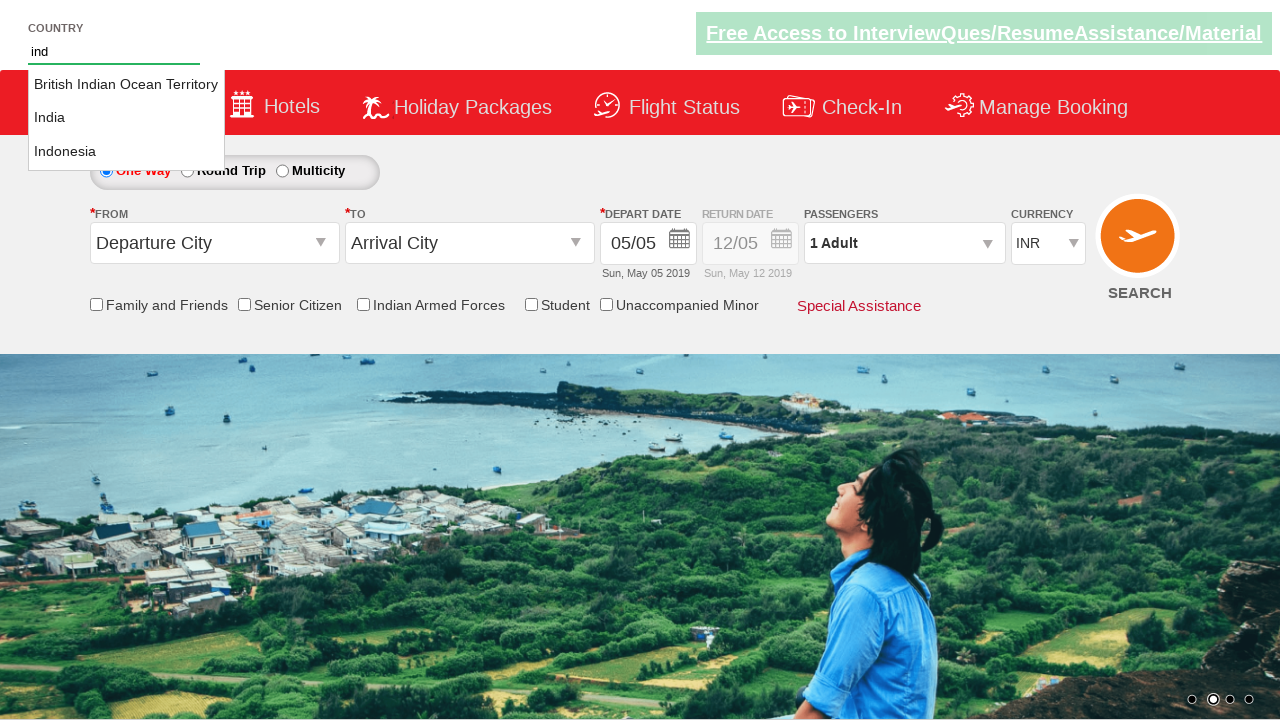

Retrieved all country suggestion elements from dropdown
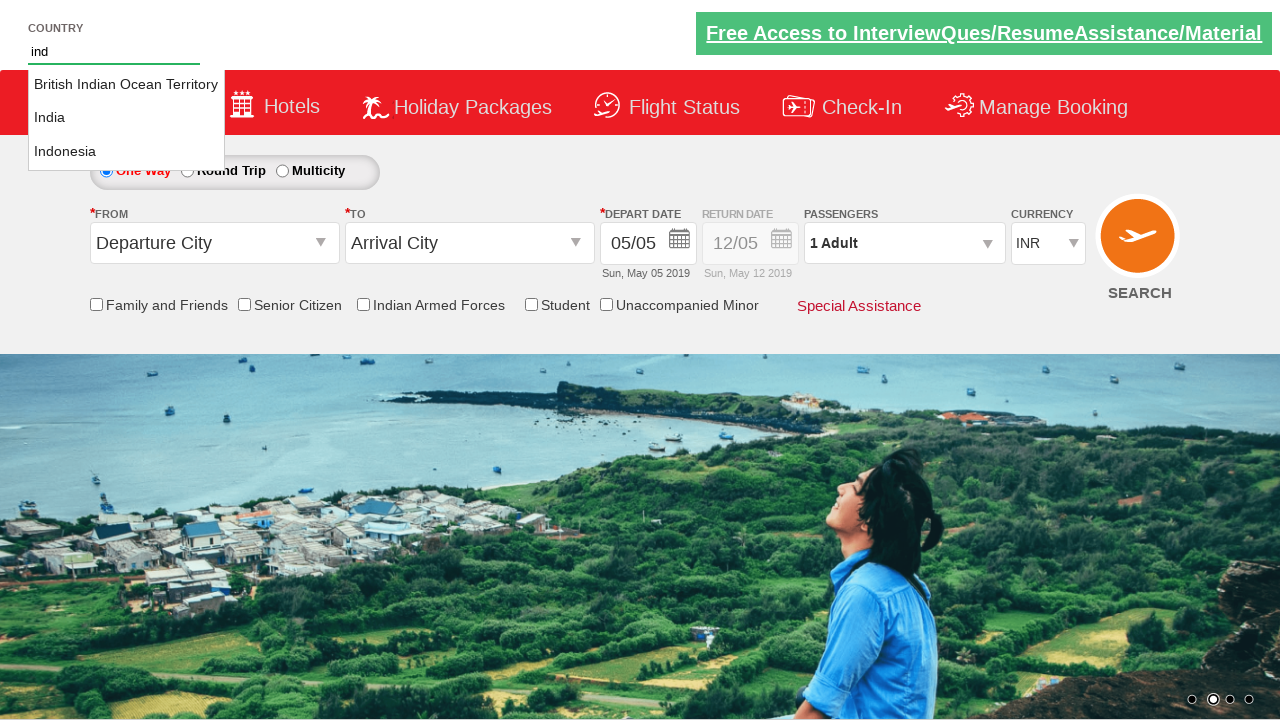

Clicked on 'India' from the autocomplete suggestions at (126, 118) on li.ui-menu-item a >> nth=1
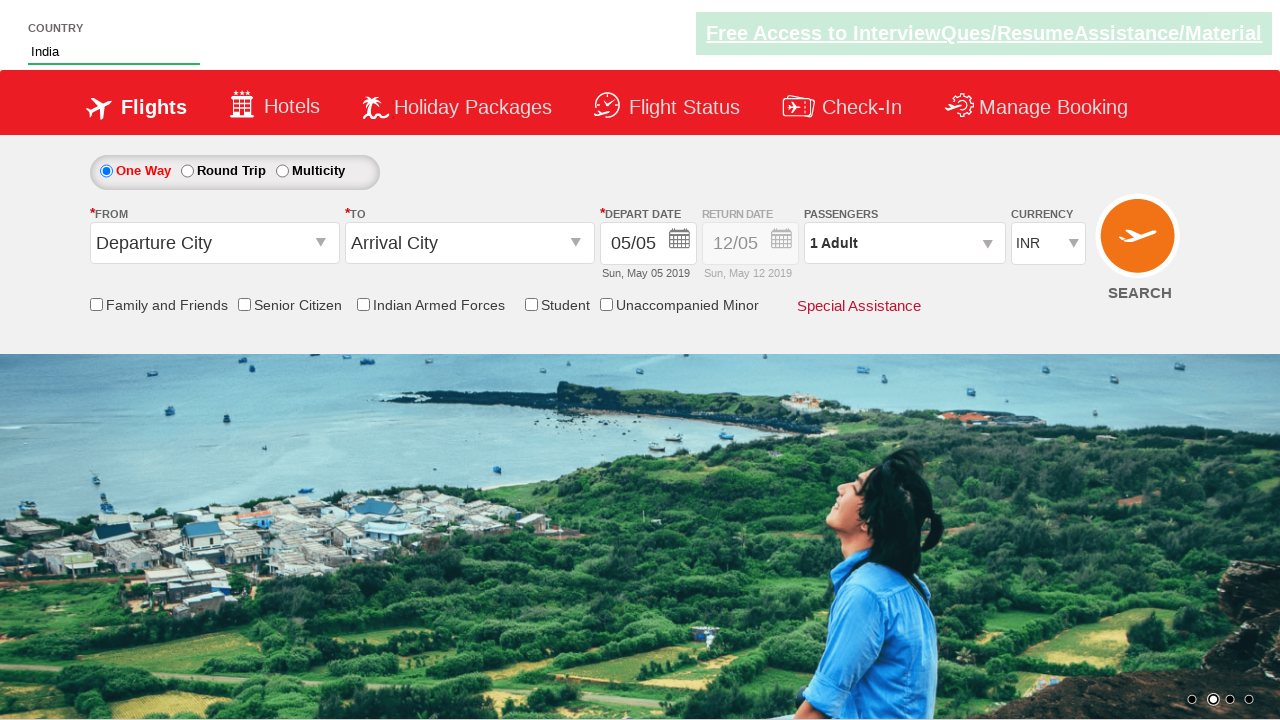

Verified that 'India' is selected in the autocomplete field
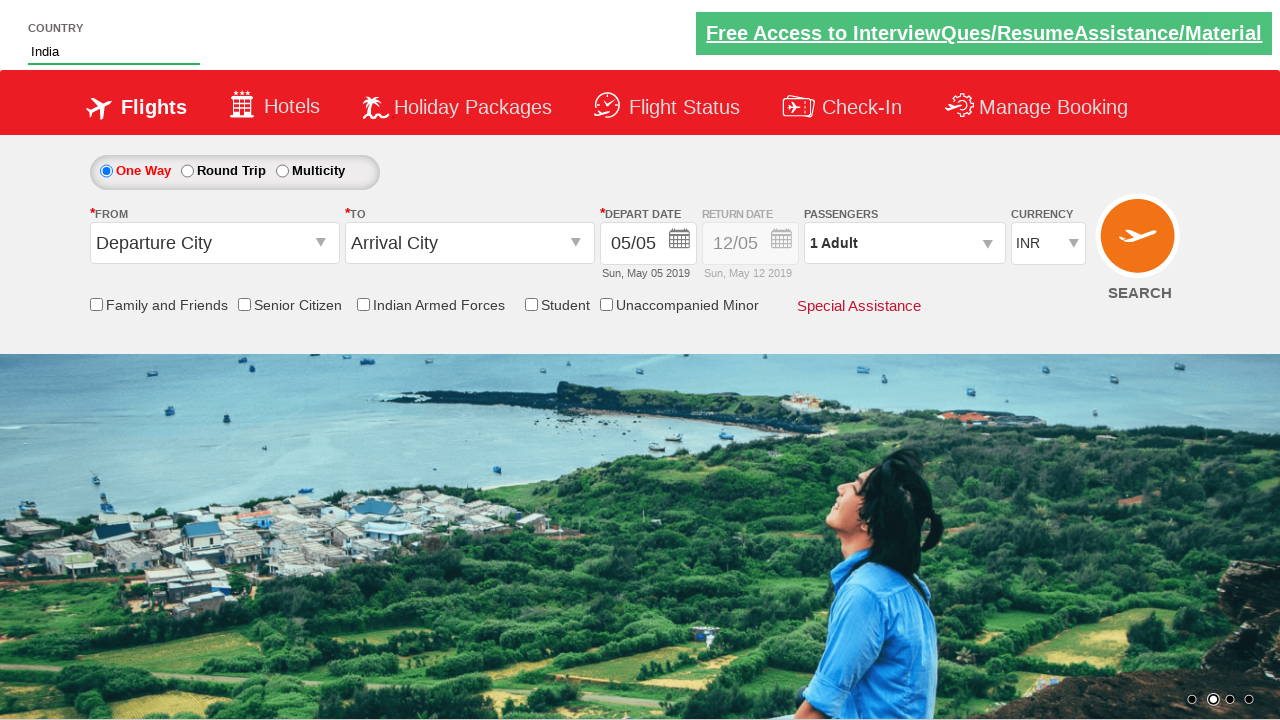

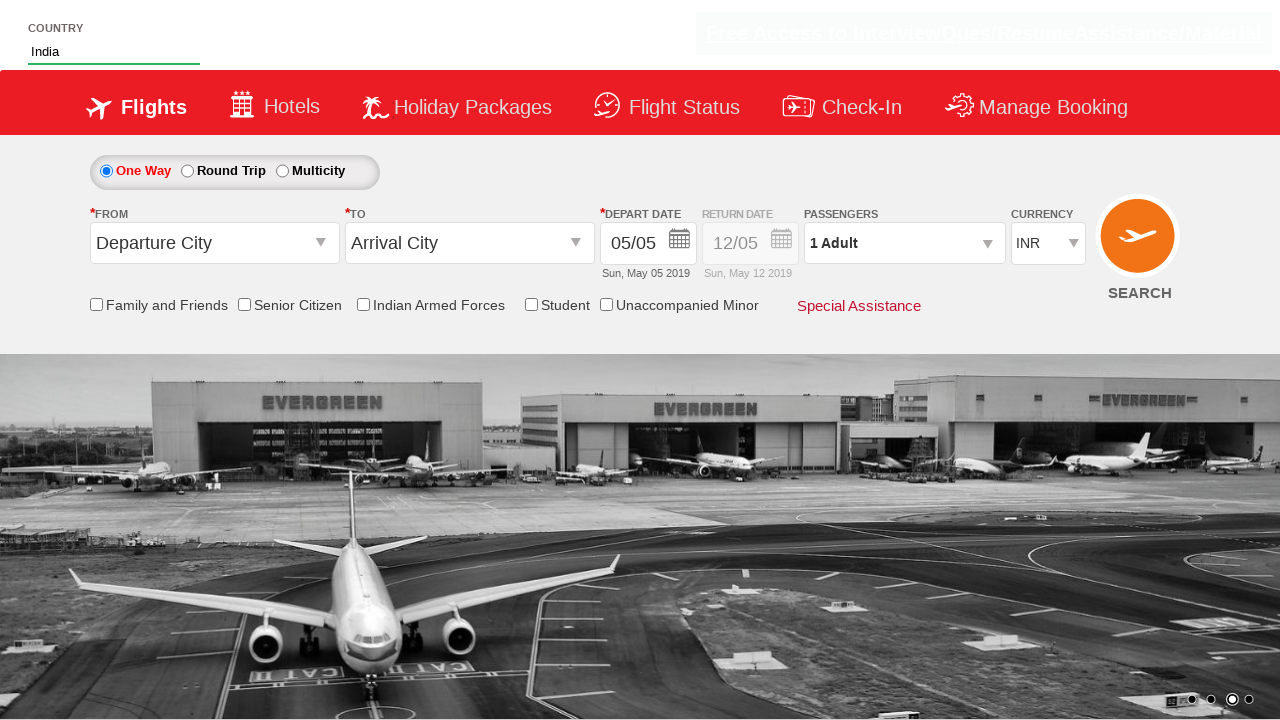